Solves a math captcha by extracting a value from an image attribute, calculating the result, and submitting the form with robot verification checkboxes

Starting URL: http://suninjuly.github.io/get_attribute.html

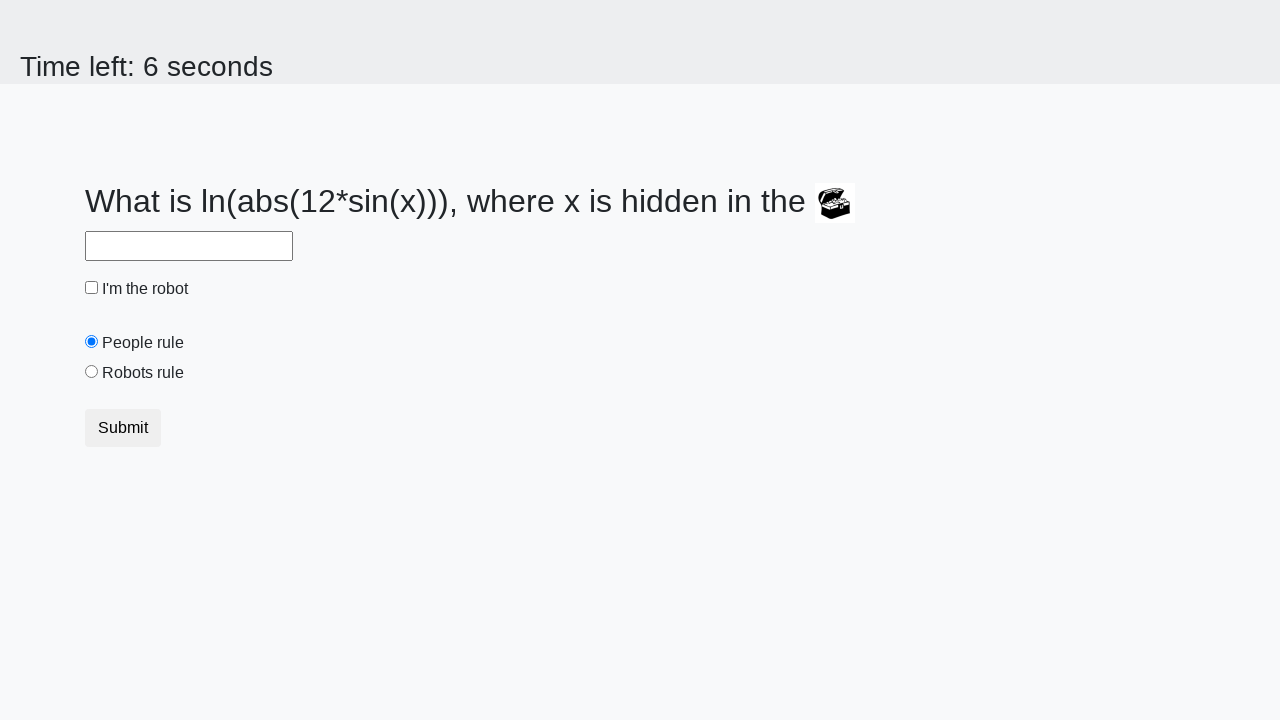

Extracted valuex attribute from image element
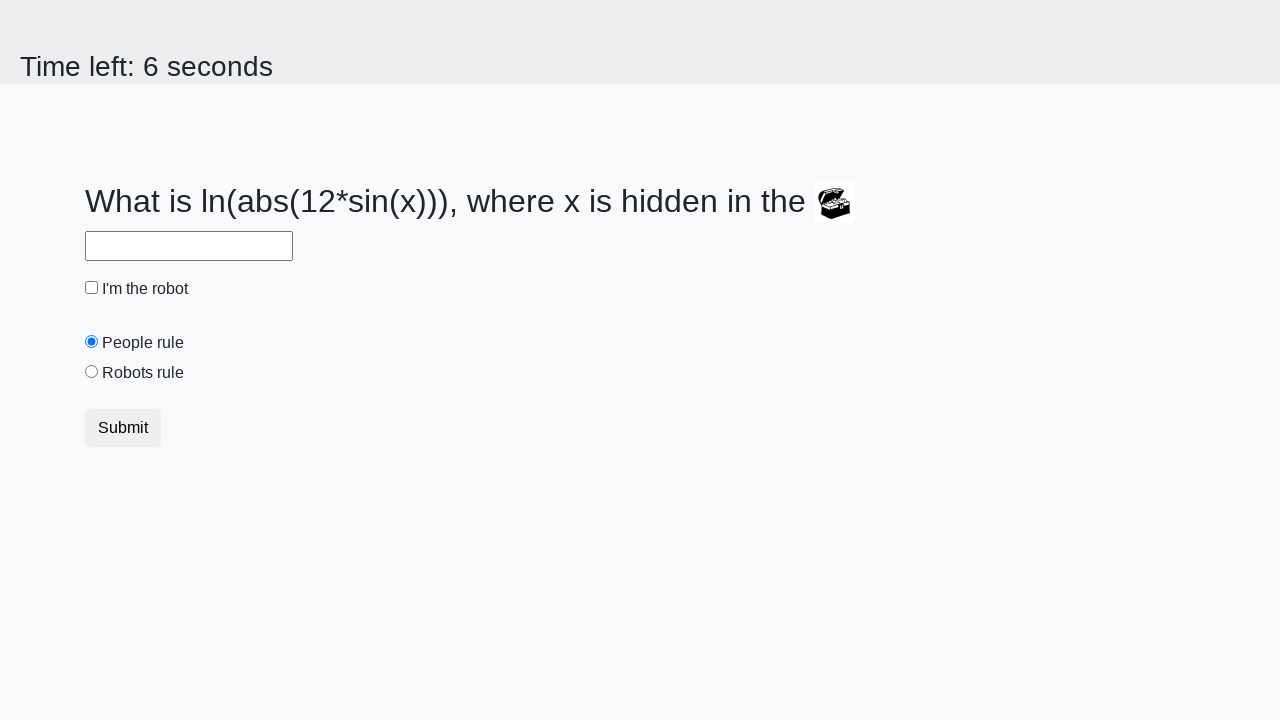

Filled answer field with calculated math result on #answer
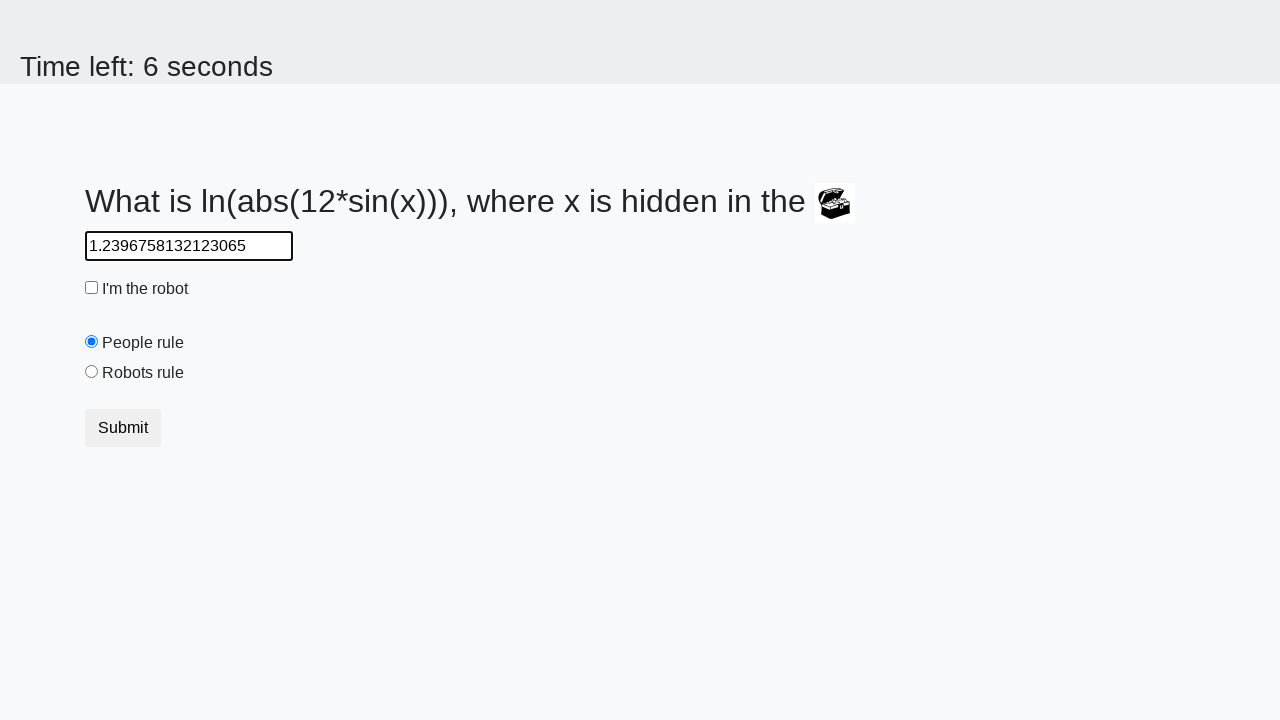

Clicked robot verification checkbox at (92, 288) on #robotCheckbox
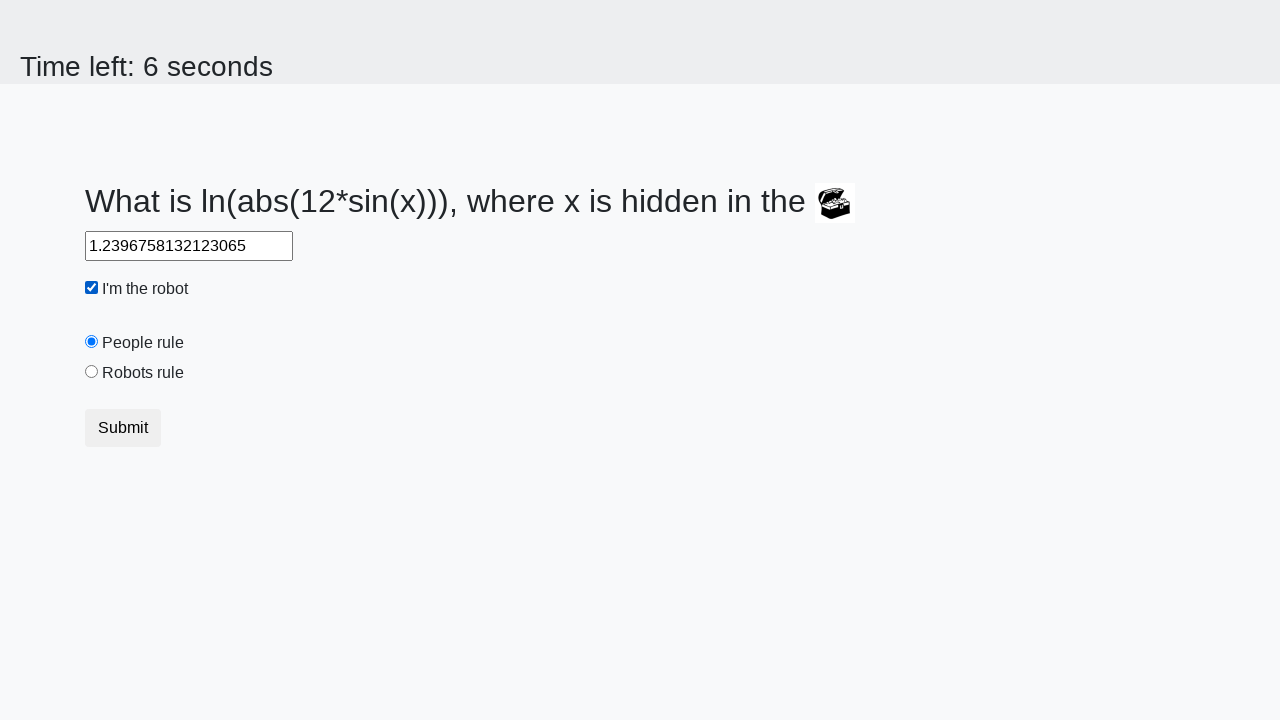

Clicked robots rule radio button at (92, 372) on #robotsRule
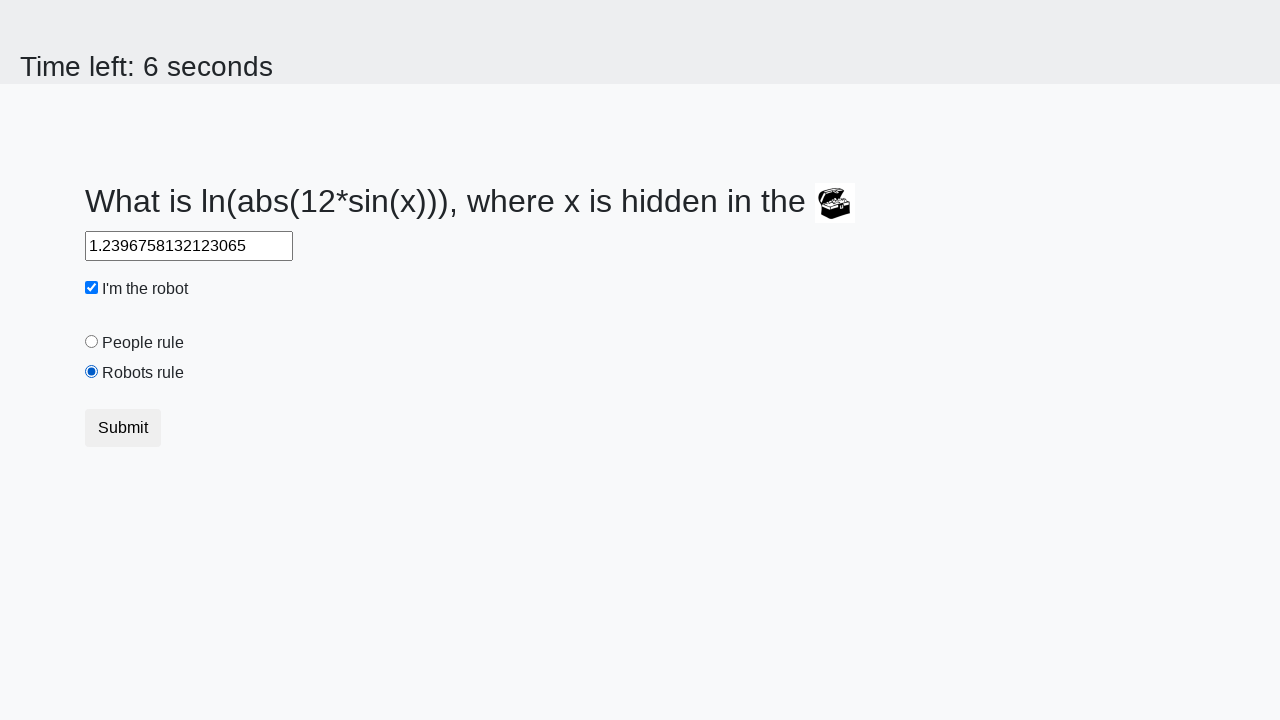

Submitted form with button click at (123, 428) on button.btn
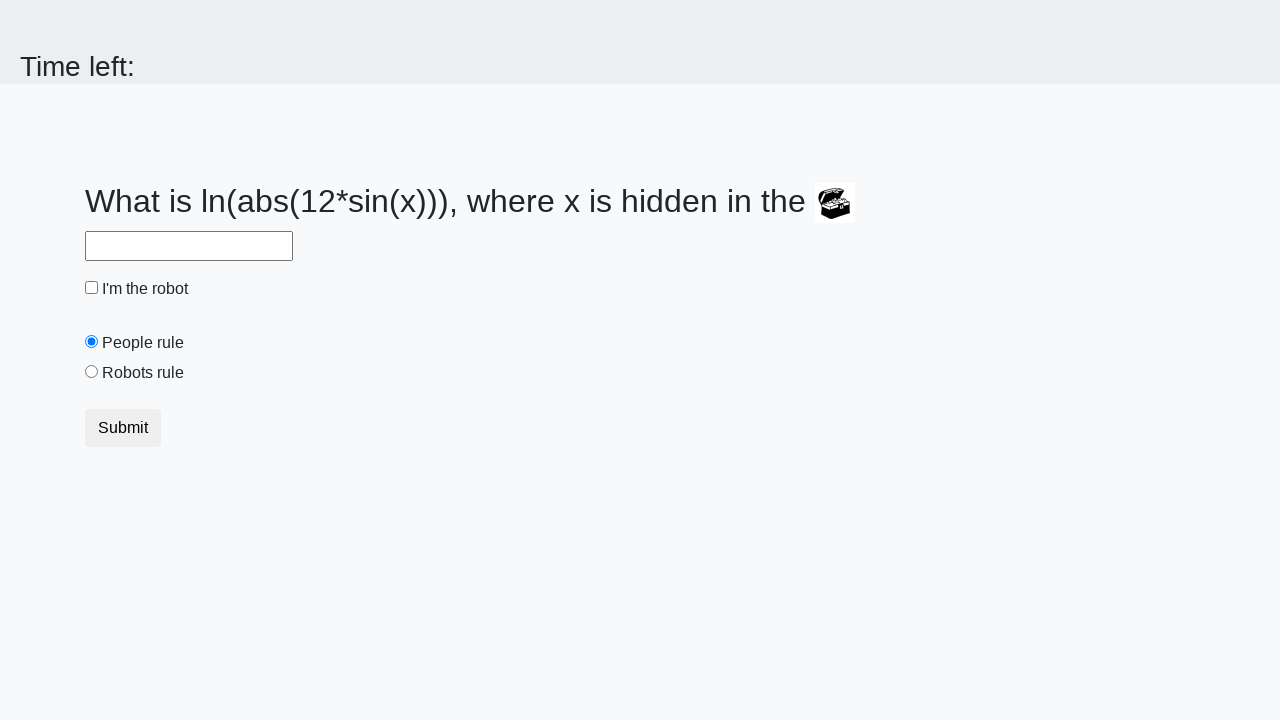

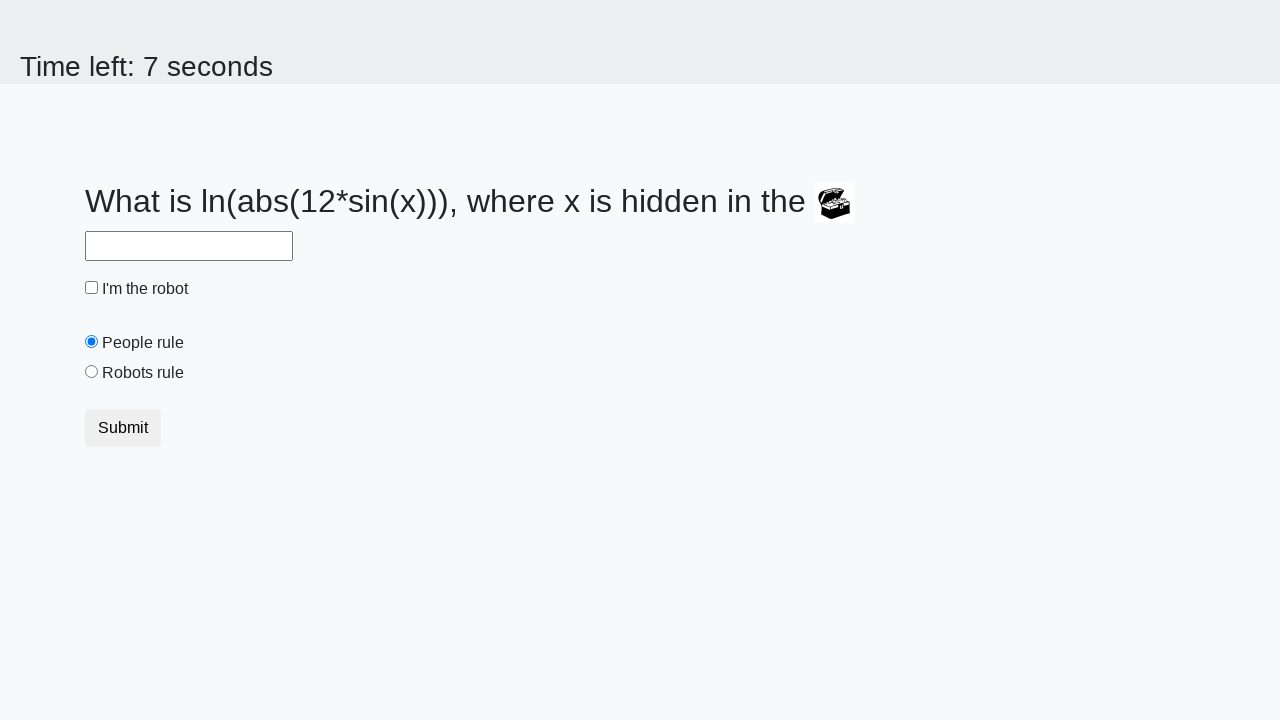